Waits for a price to reach $100, clicks a booking button, solves a mathematical problem, and submits the answer

Starting URL: http://suninjuly.github.io/explicit_wait2.html

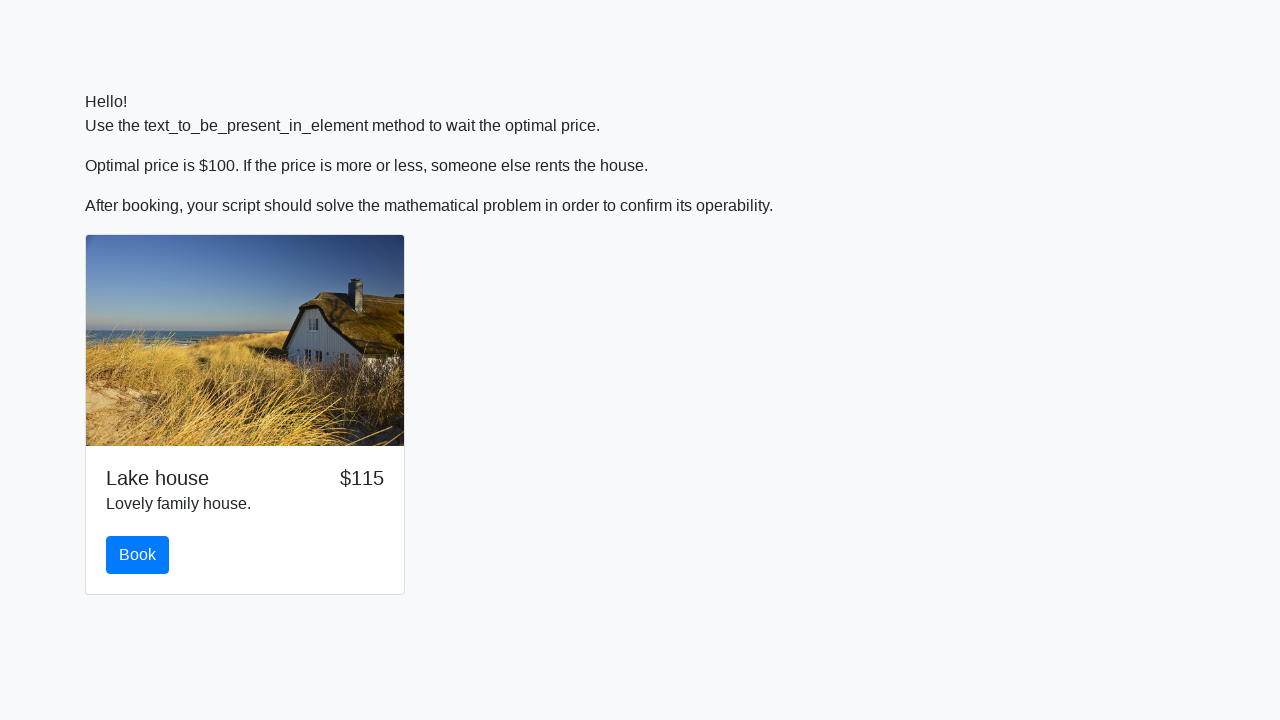

Waited for price to reach $100
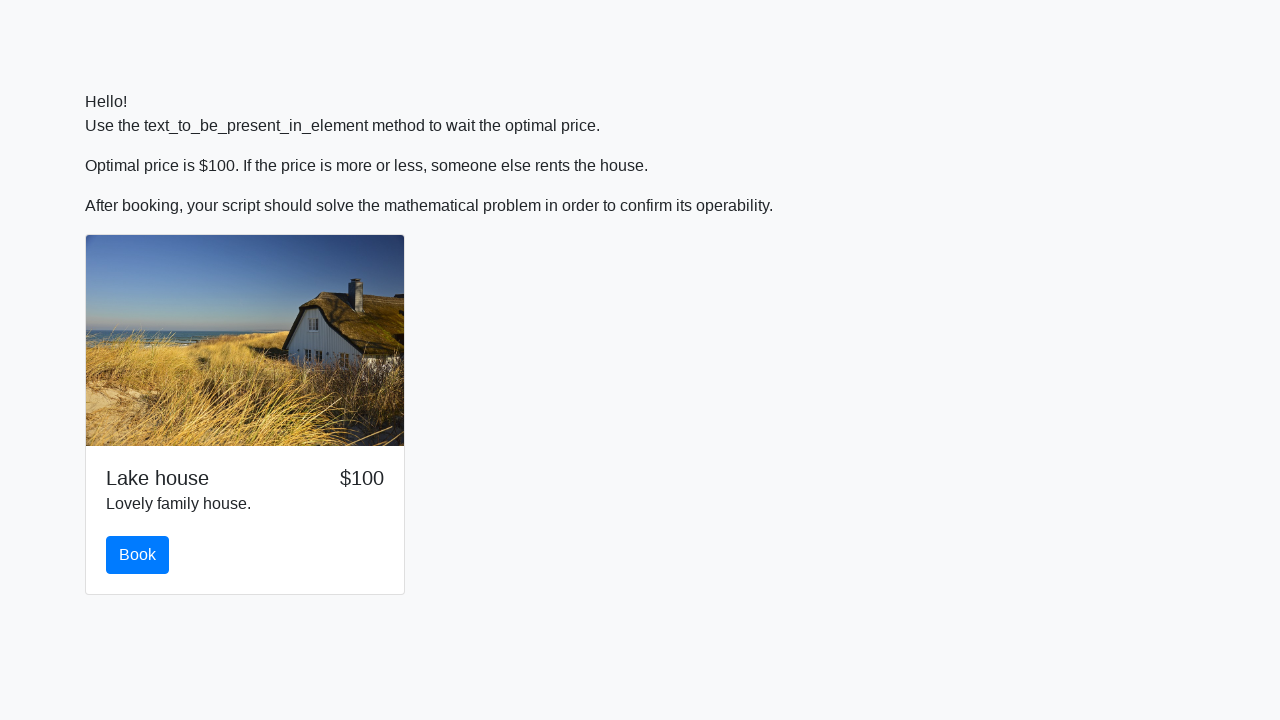

Clicked the book button at (138, 555) on #book
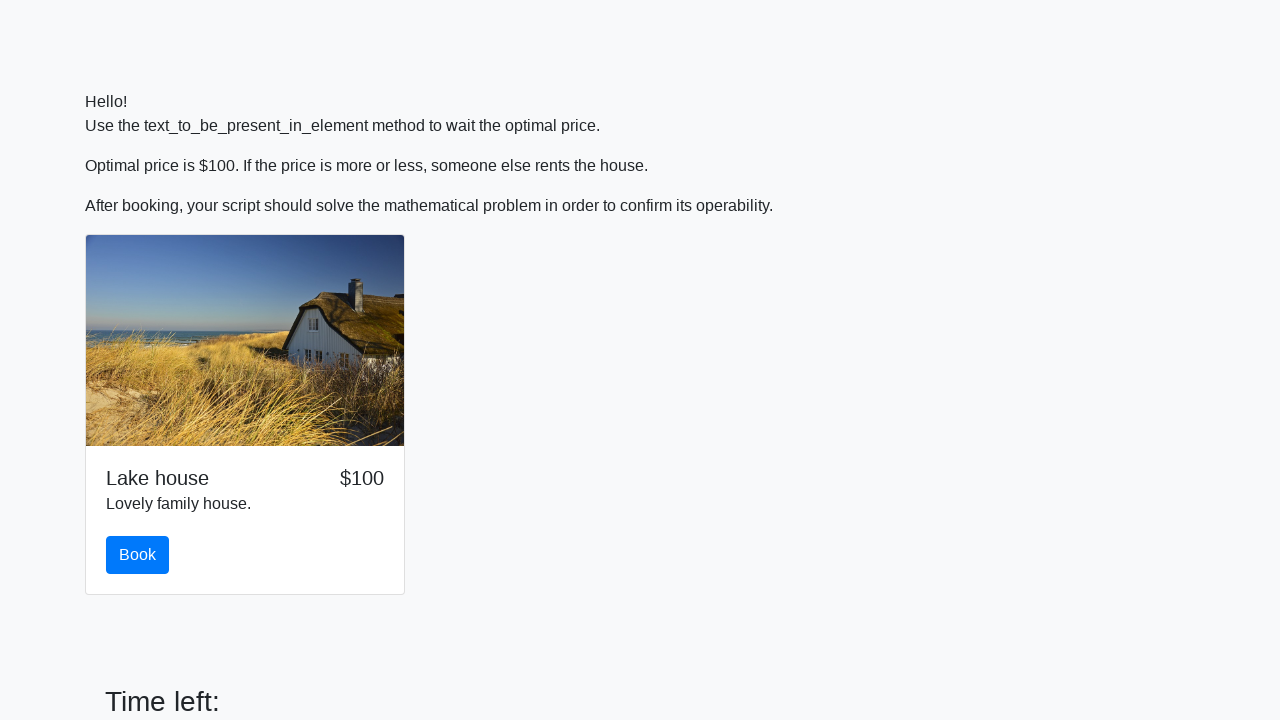

Retrieved input value for calculation: 998
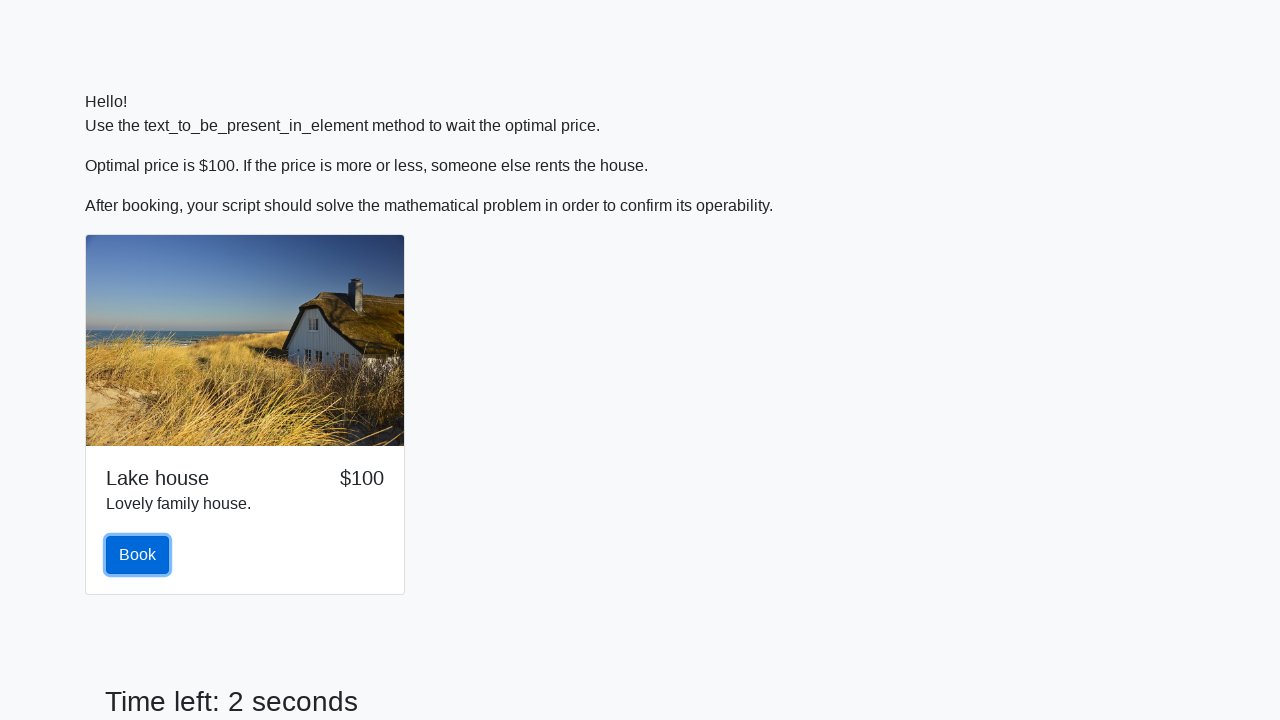

Calculated mathematical result: 2.3288060807931608
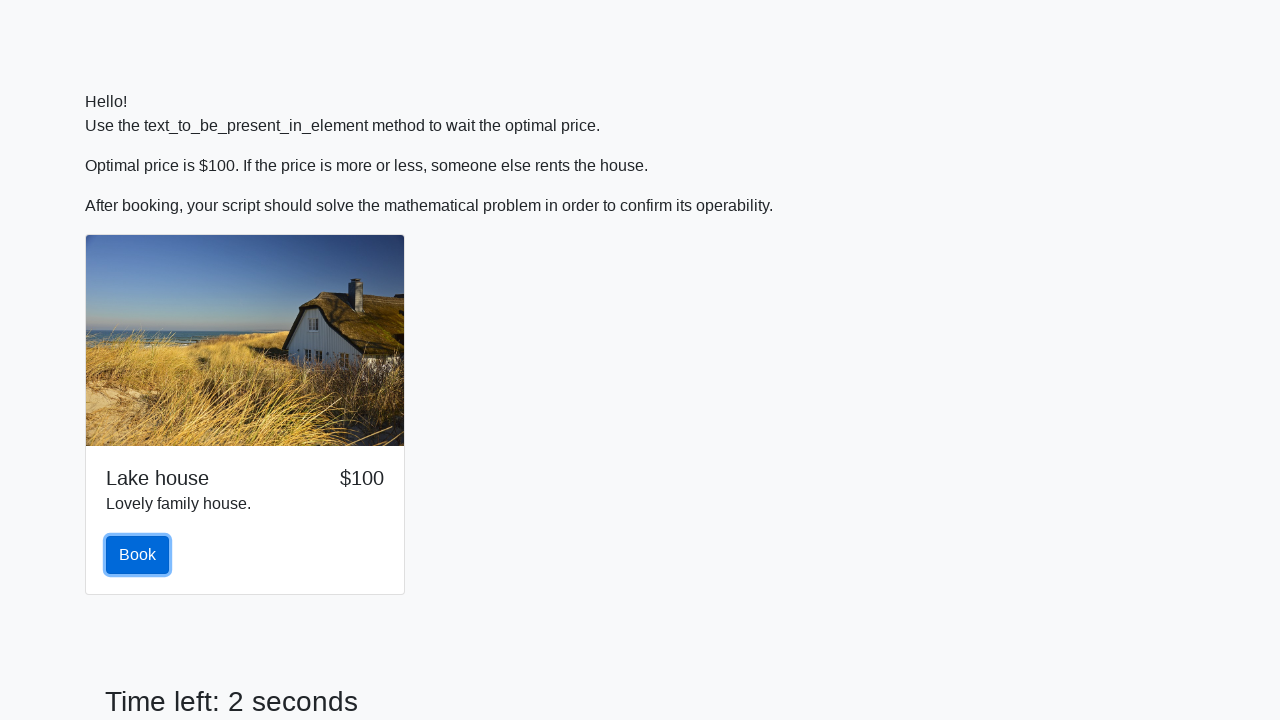

Filled answer field with calculated value: 2.3288060807931608 on #answer
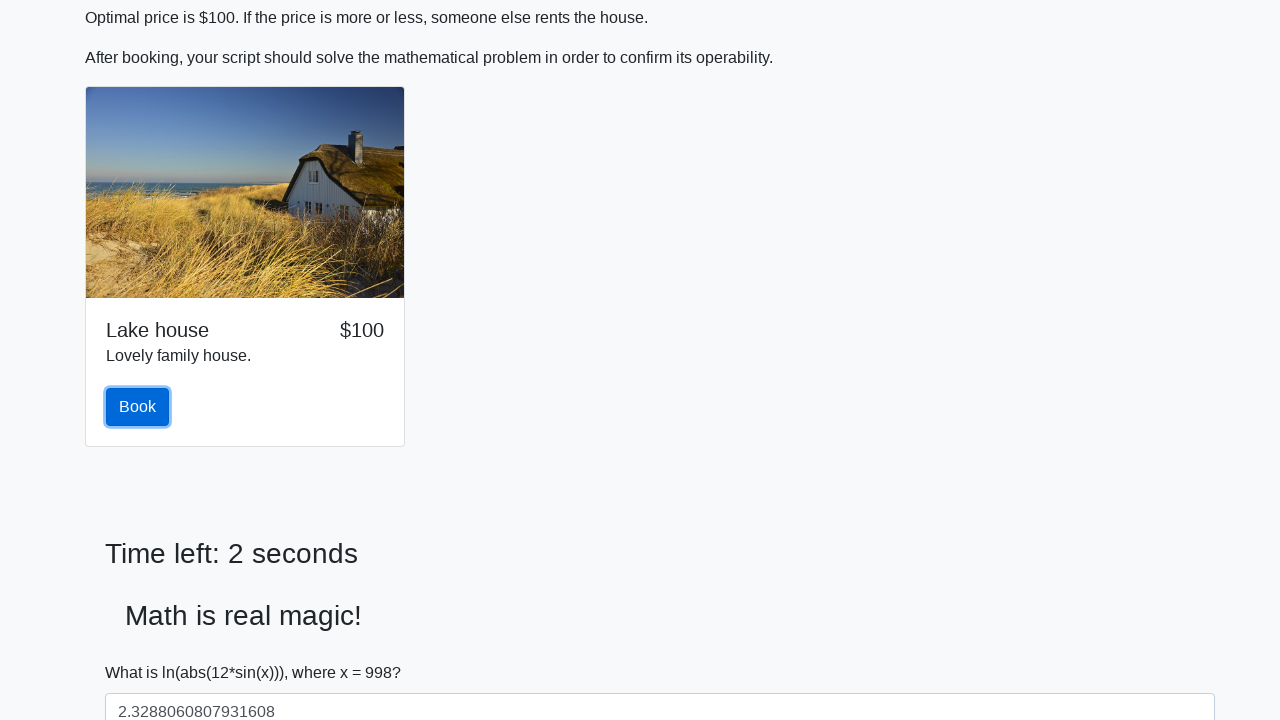

Clicked Submit button at (143, 651) on xpath=//button[contains(text(), "Submit")]
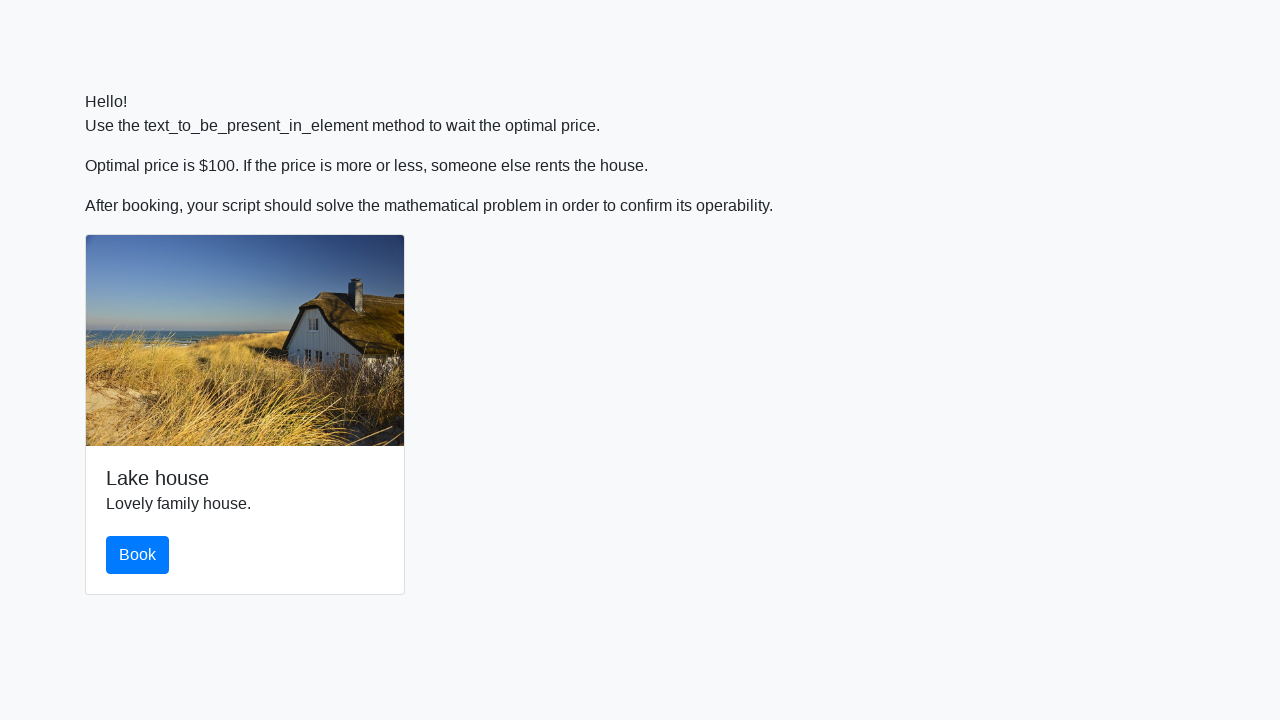

Set up dialog handler to accept alerts
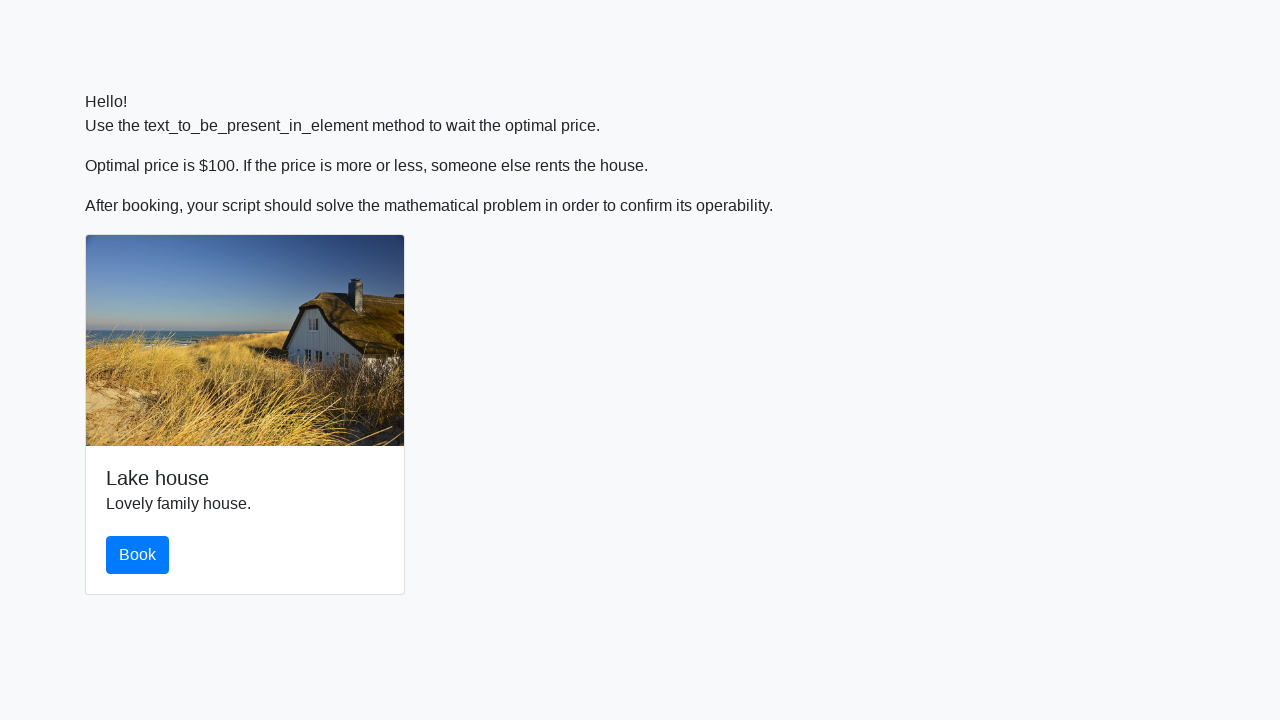

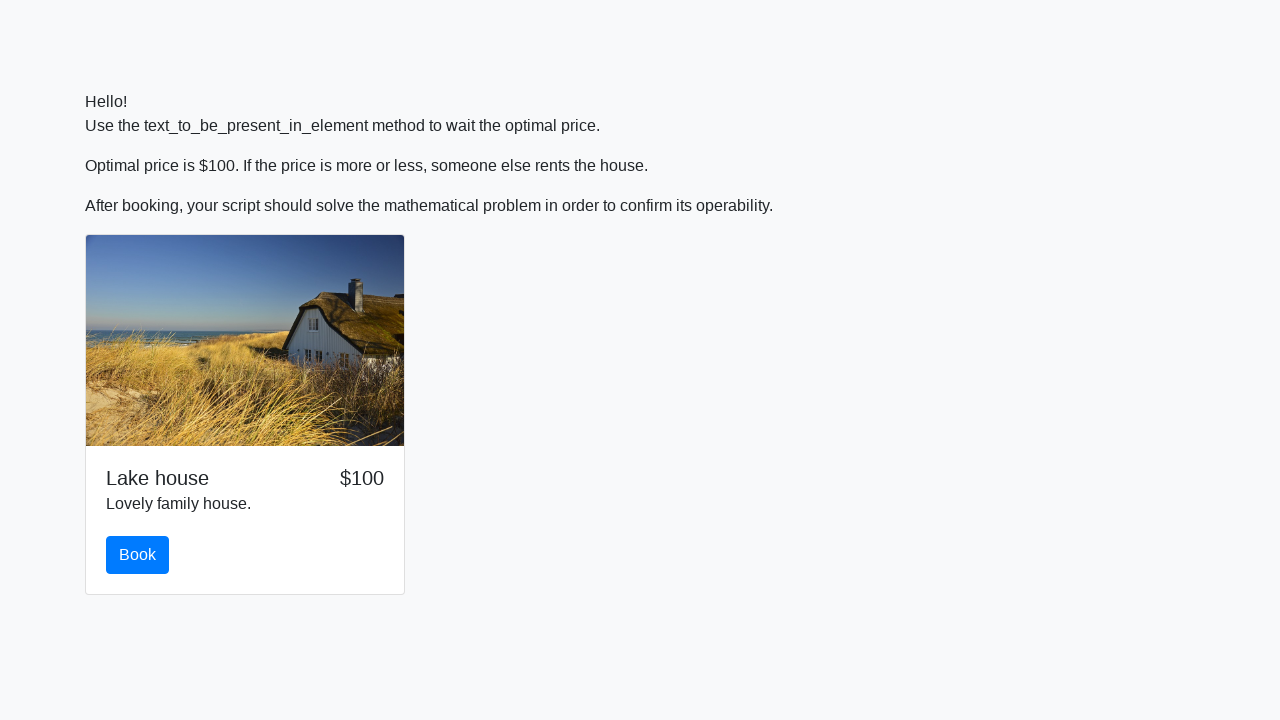